Tests implicit wait behavior by navigating to a dynamic loading example, clicking start, and verifying the loaded message

Starting URL: https://the-internet.herokuapp.com/dynamic_loading

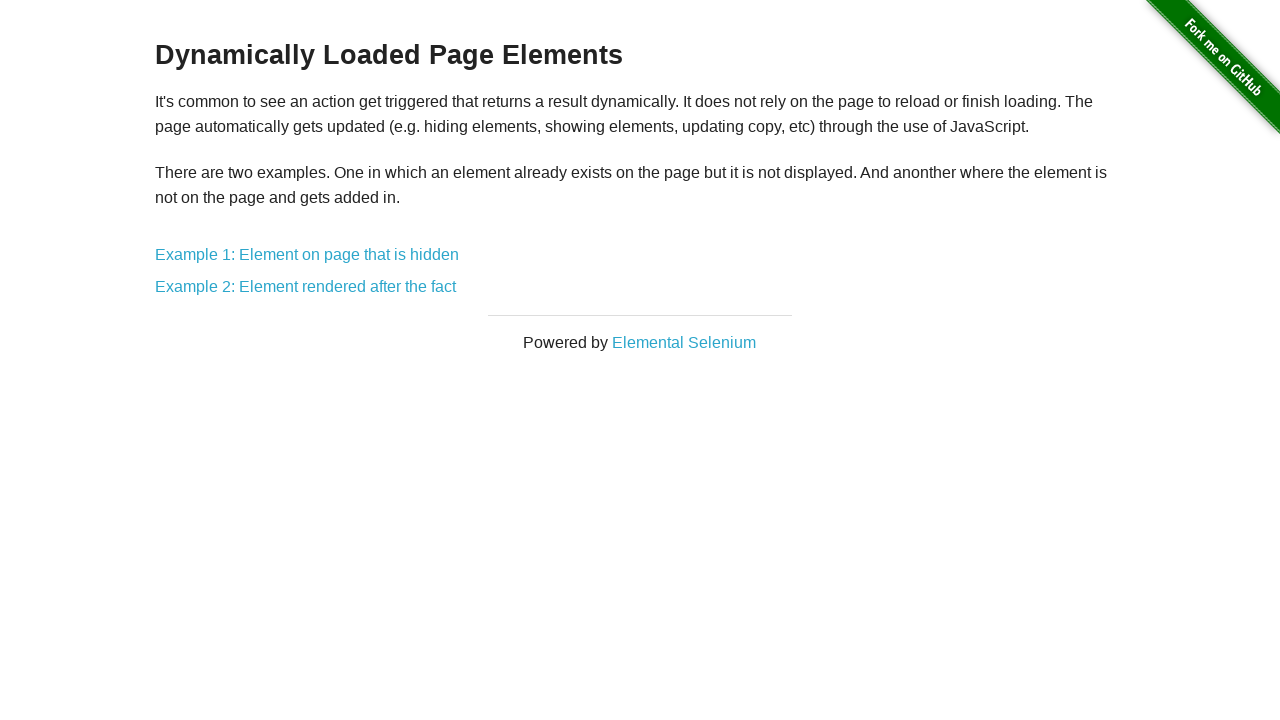

Clicked on Example 2 link at (306, 287) on text=Example 2
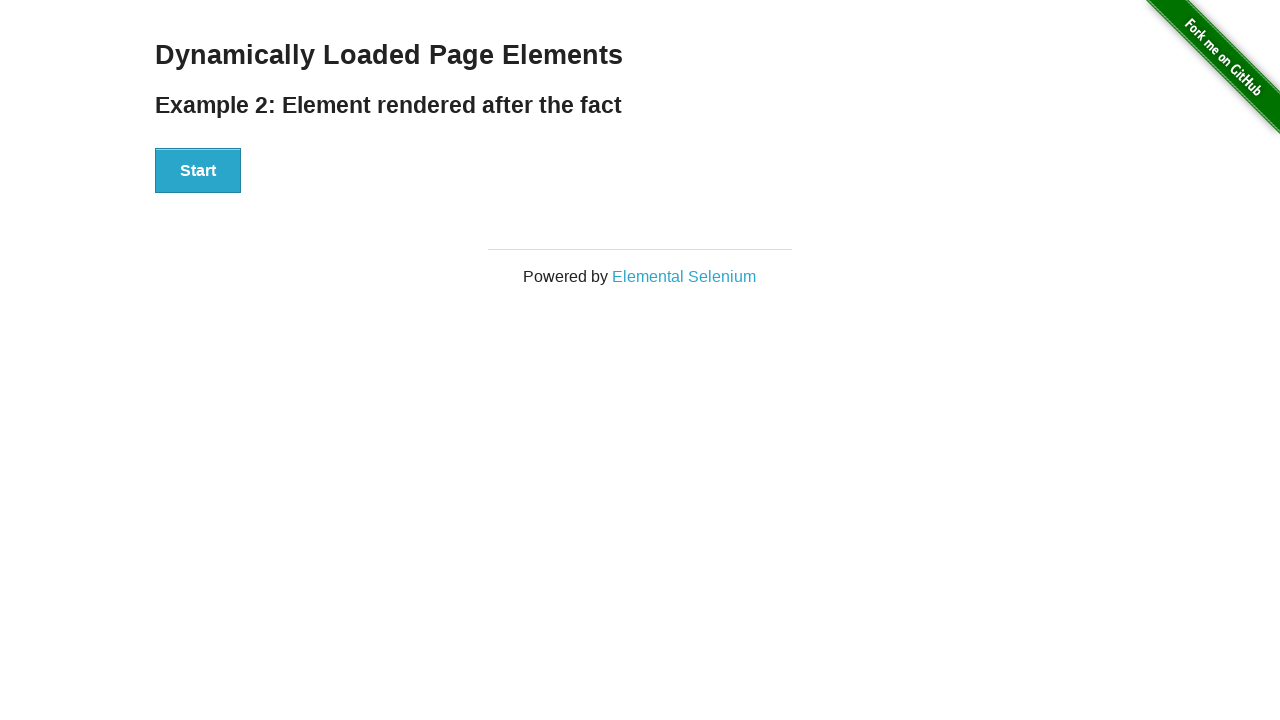

Clicked the start button to trigger dynamic loading at (198, 171) on xpath=//div[@id='start']/button
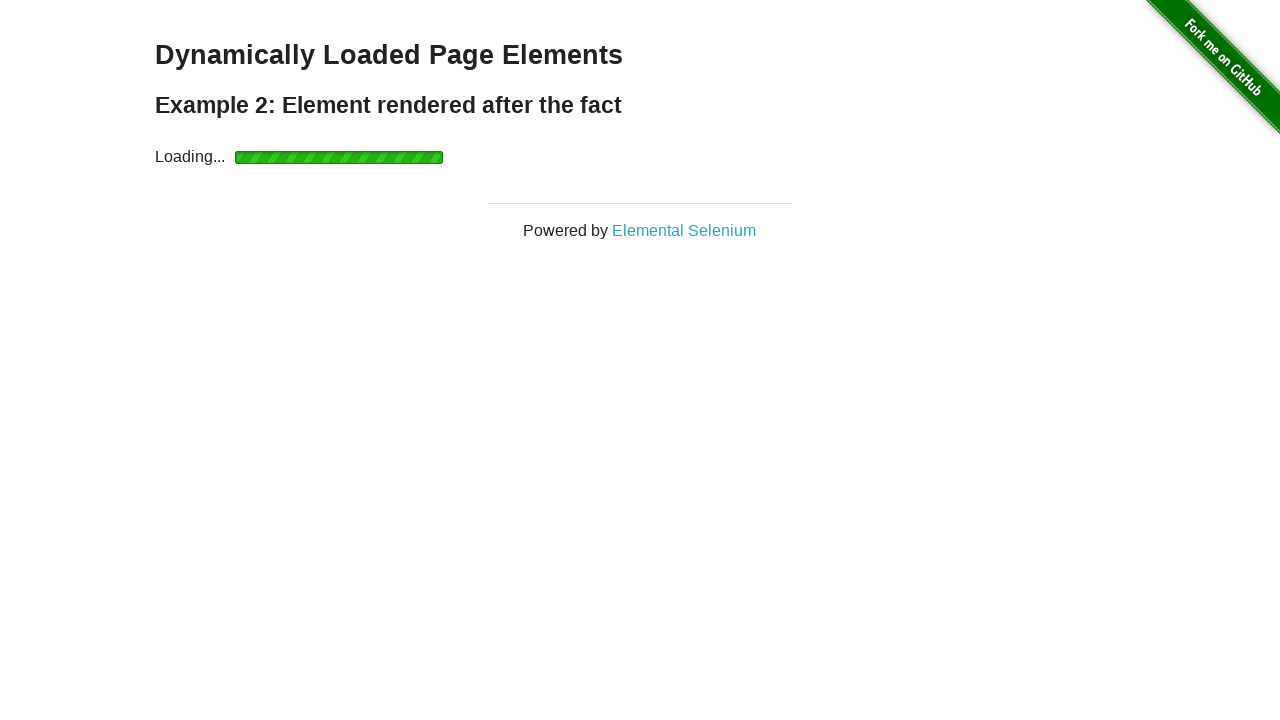

Waited for the completion message to become visible
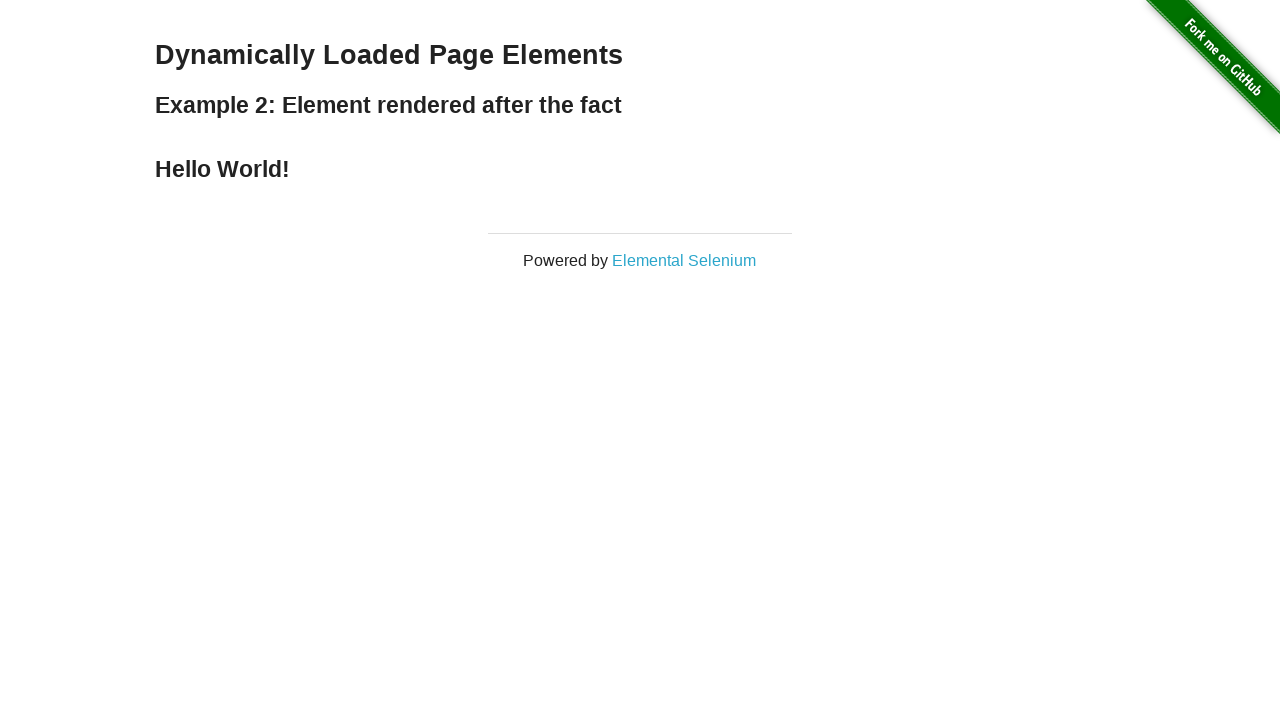

Retrieved completion message: 'Hello World!'
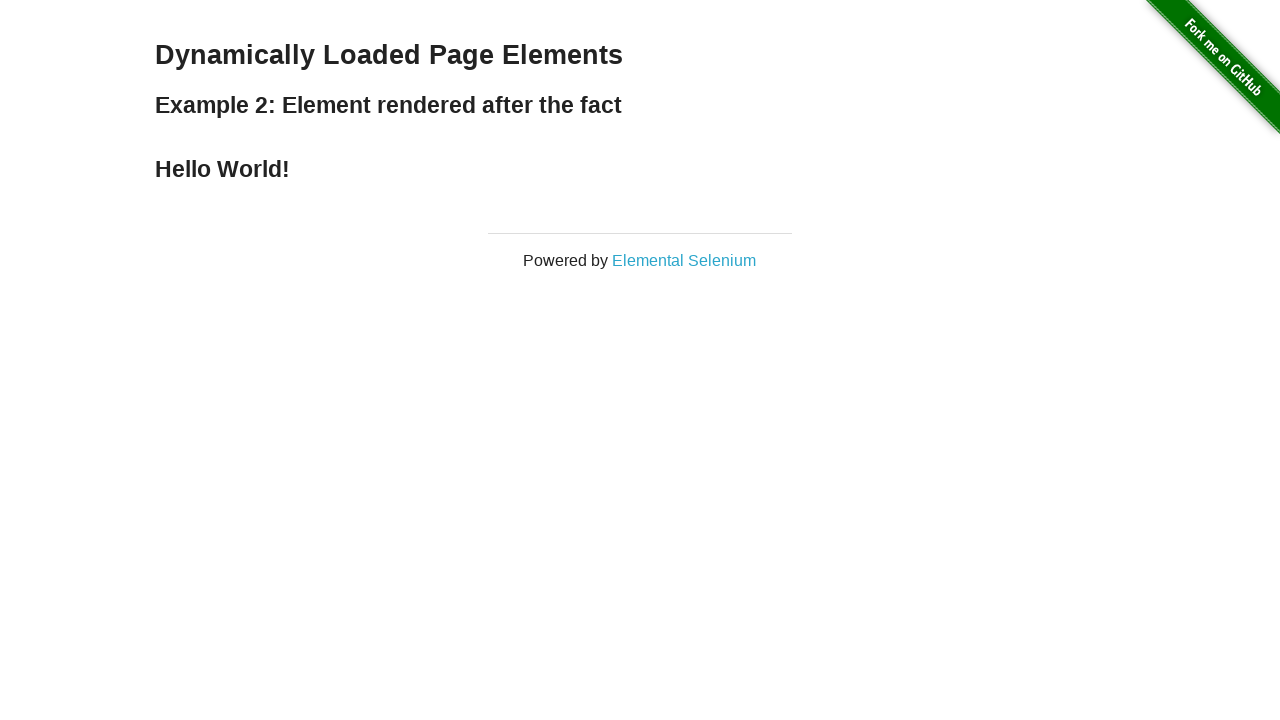

Verified that the message is 'Hello World!' - assertion passed
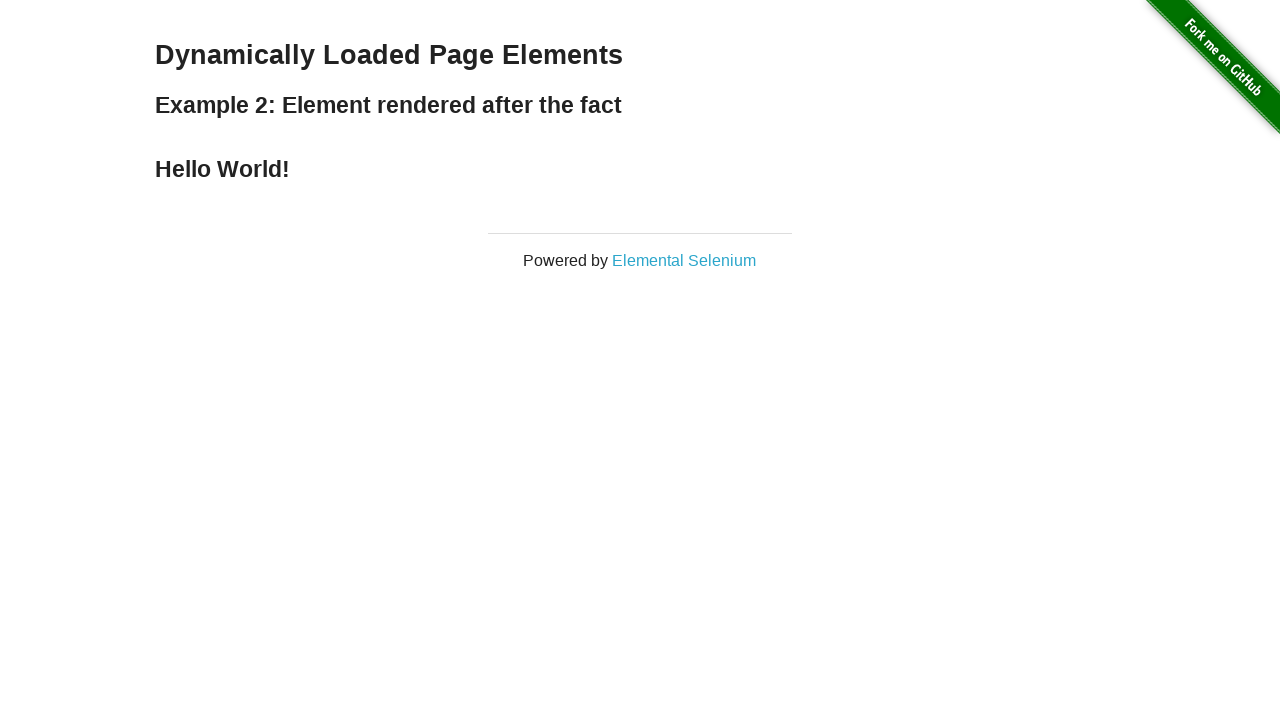

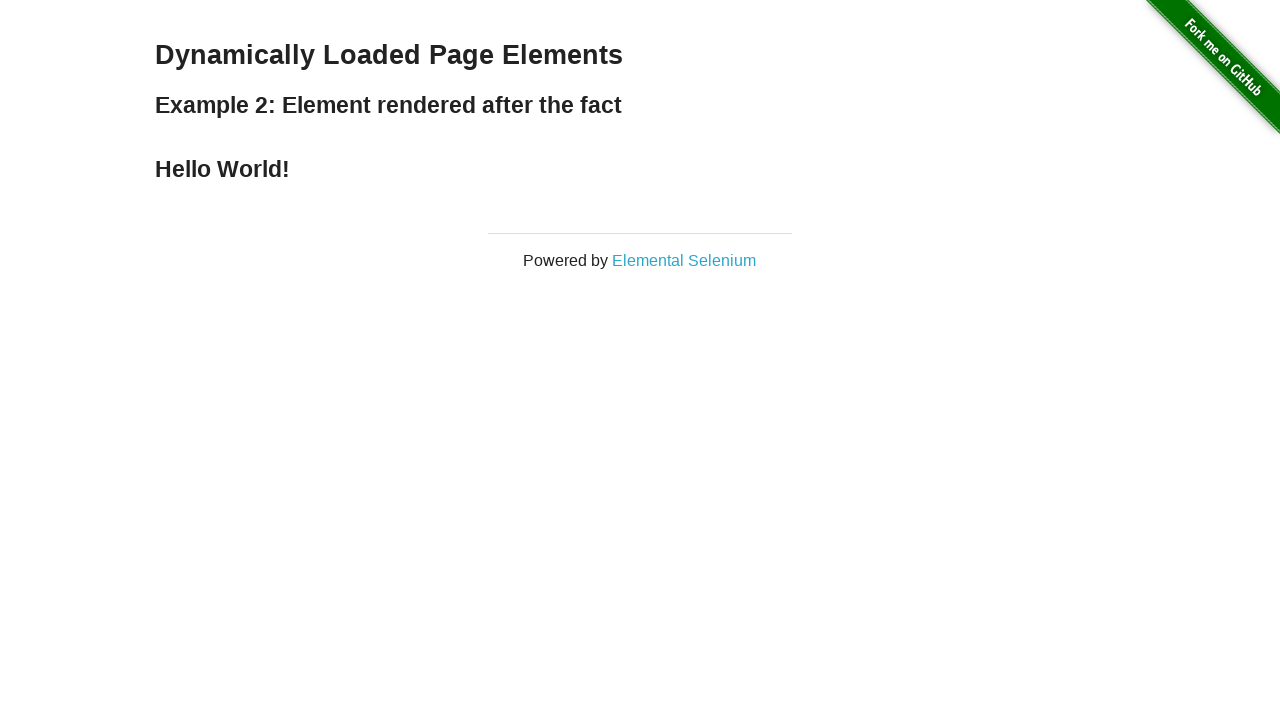